Tests alert handling functionality by triggering different types of alerts (simple alert and confirmation dialog) and accepting or dismissing them

Starting URL: https://rahulshettyacademy.com/AutomationPractice/

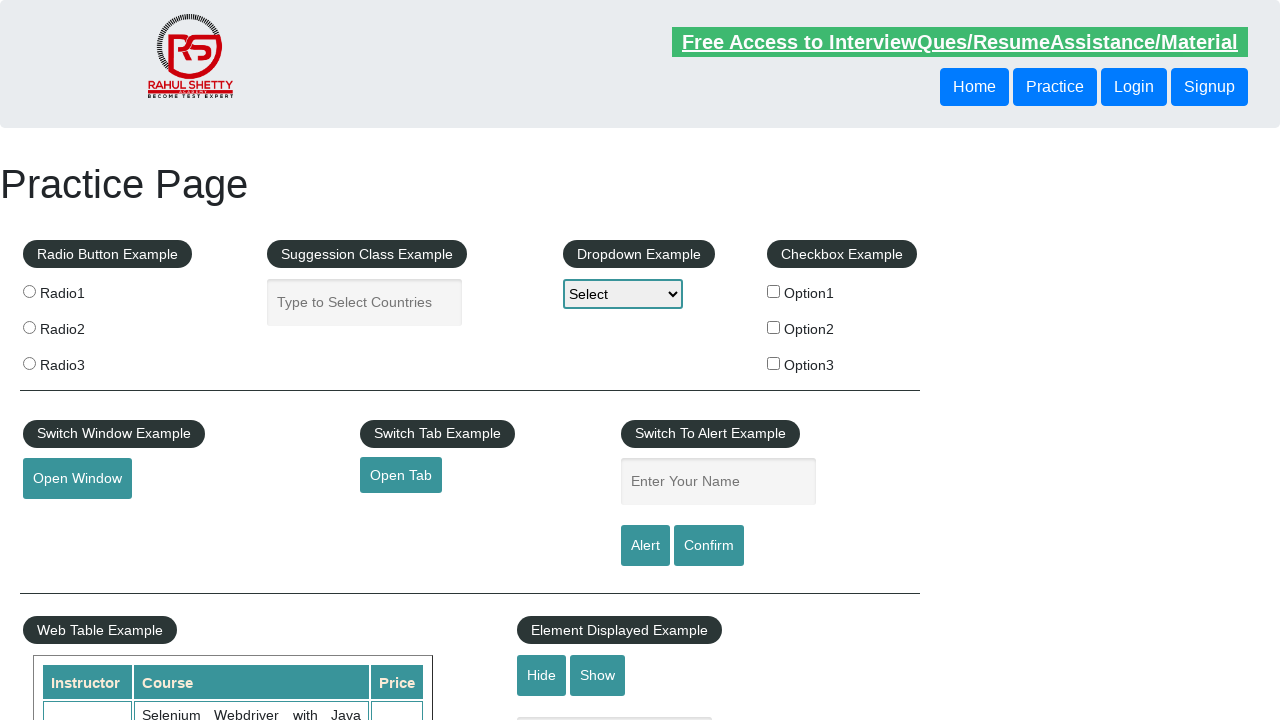

Clicked alert button to trigger simple alert at (645, 546) on #alertbtn
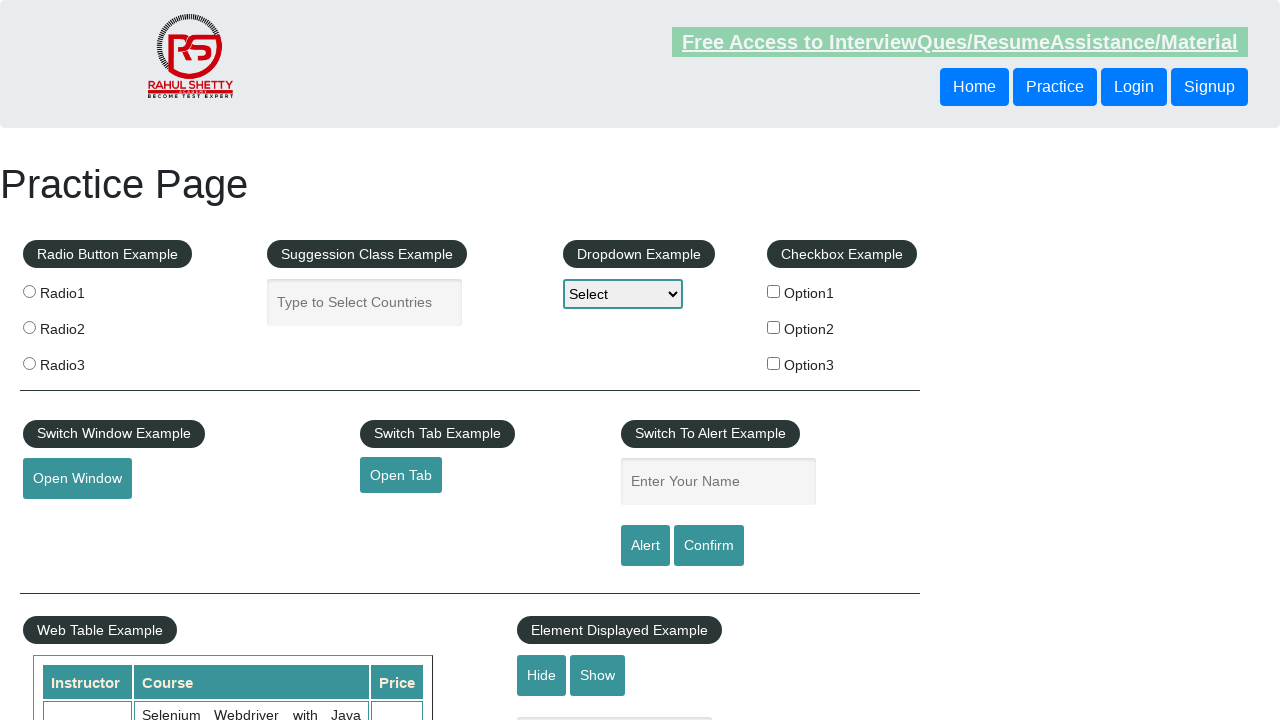

Set up dialog handler to accept alerts
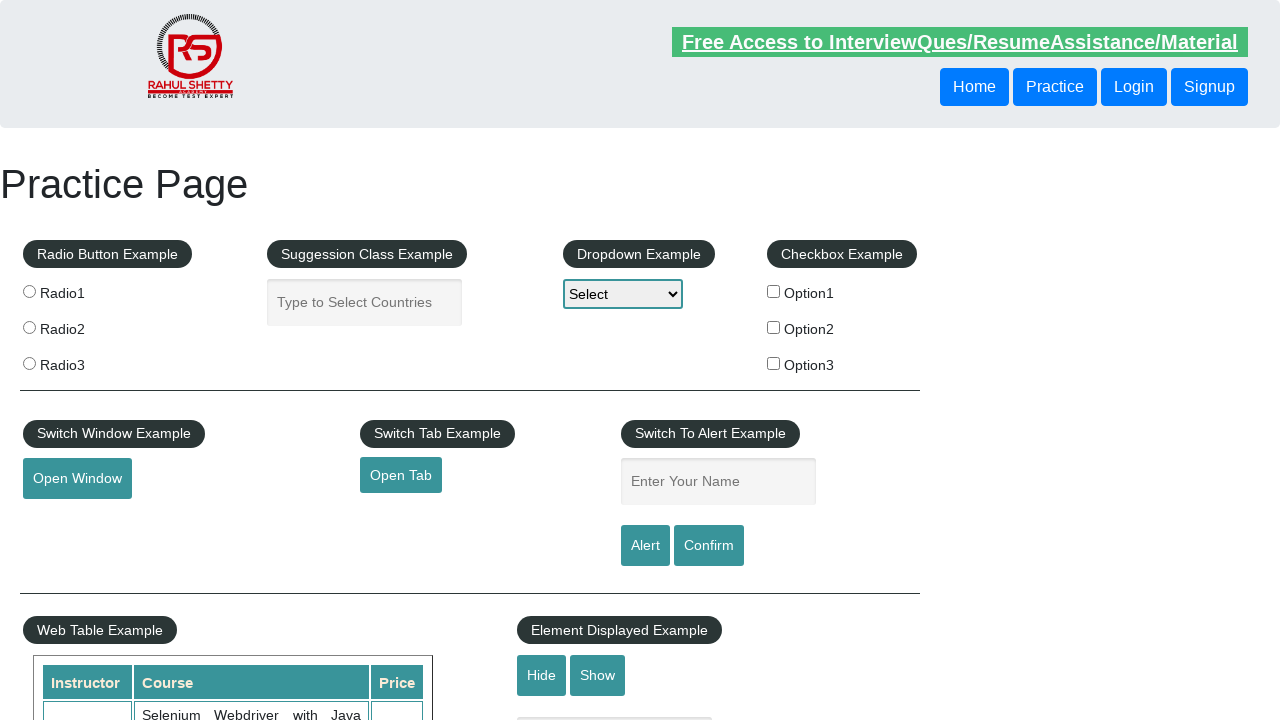

Clicked confirm button to trigger confirmation dialog at (709, 546) on xpath=//input[@value='Confirm']
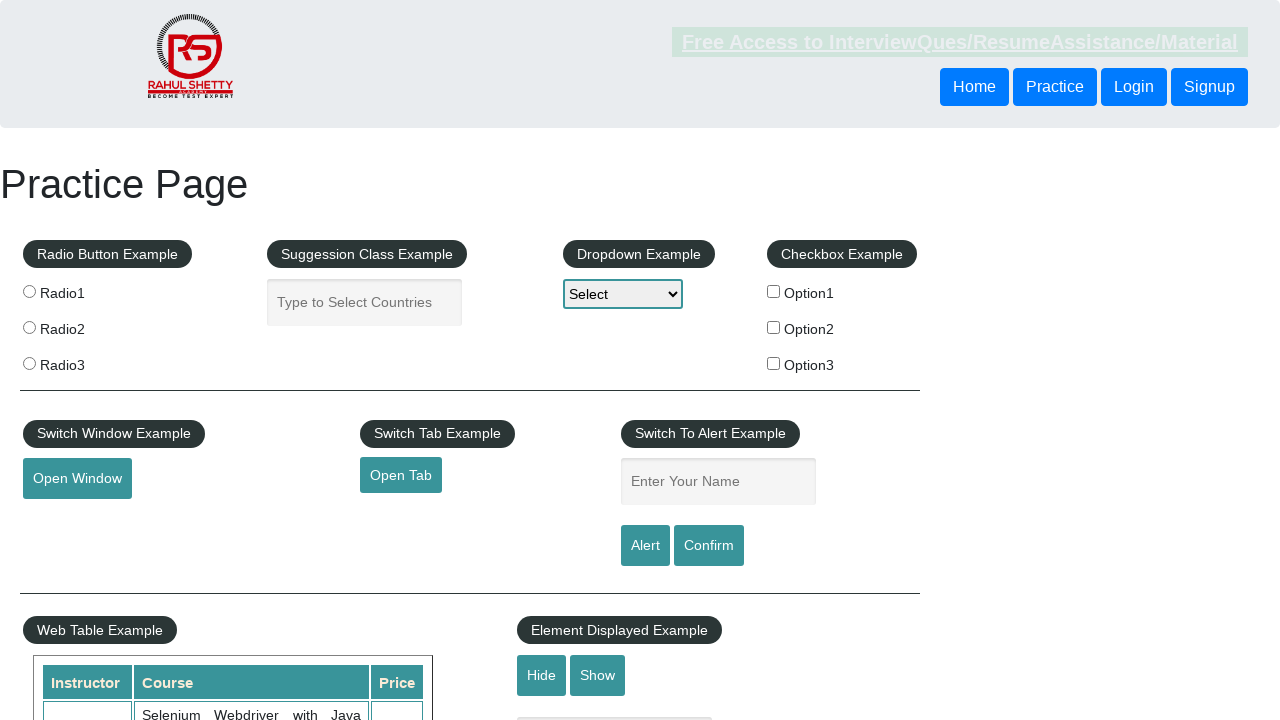

Clicked confirm button again to trigger another confirmation dialog at (709, 546) on xpath=//input[@value='Confirm']
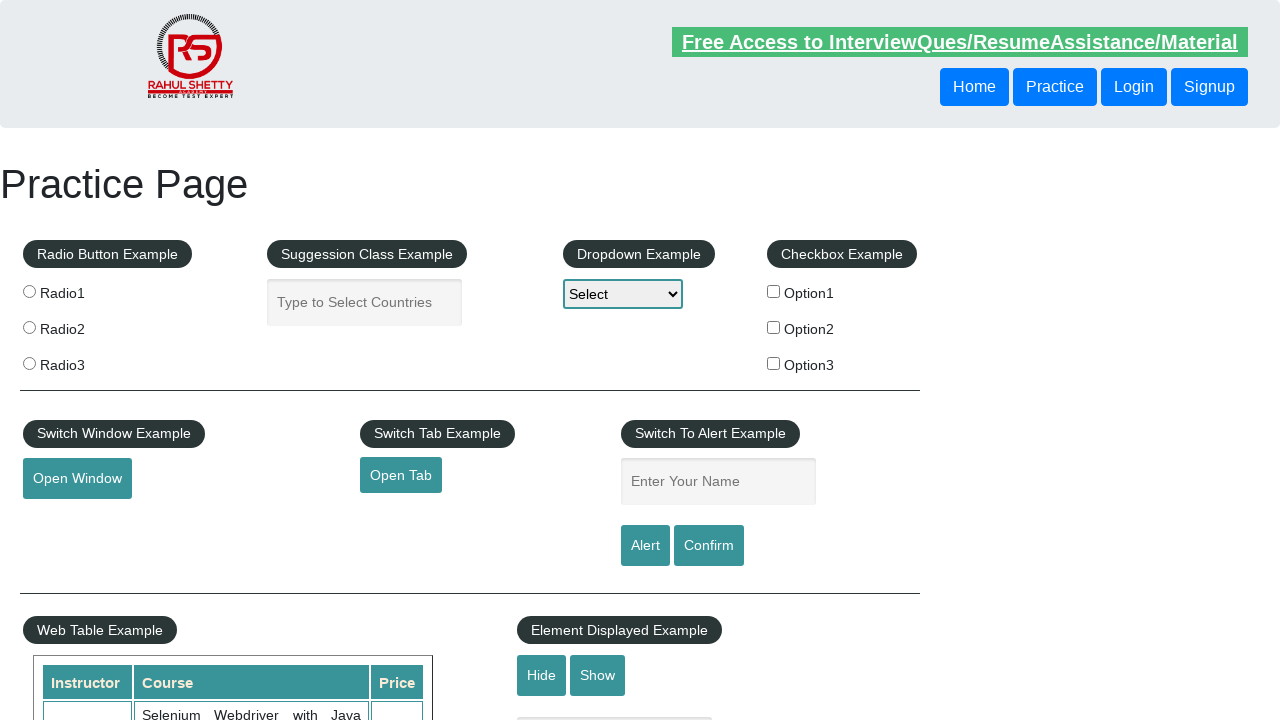

Set up dialog handler to dismiss alerts
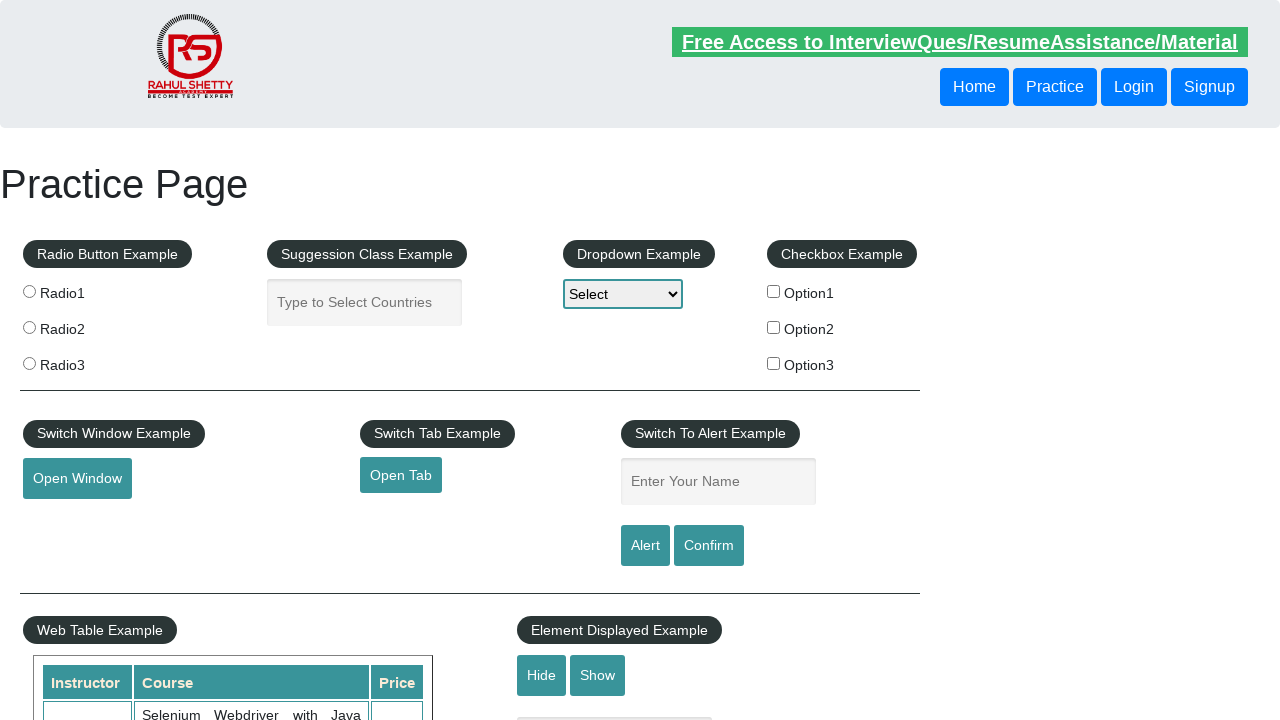

Clicked confirm button to trigger confirmation dialog that will be dismissed at (709, 546) on xpath=//input[@value='Confirm']
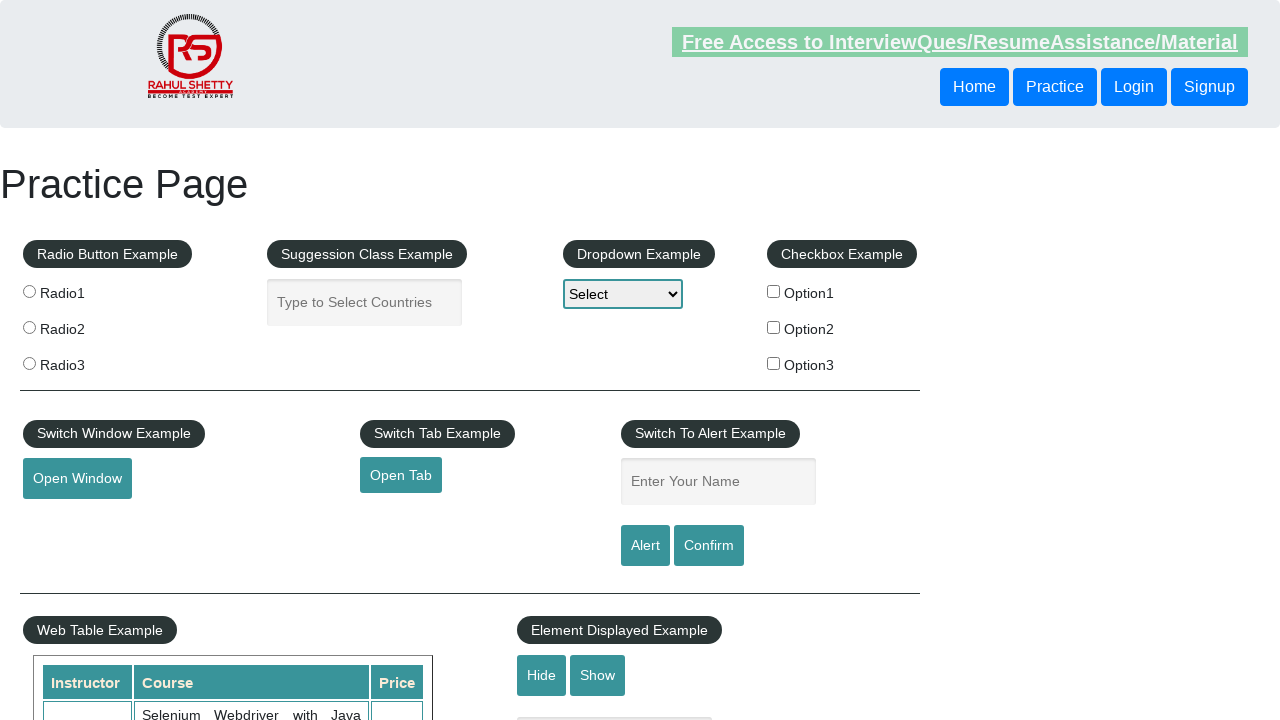

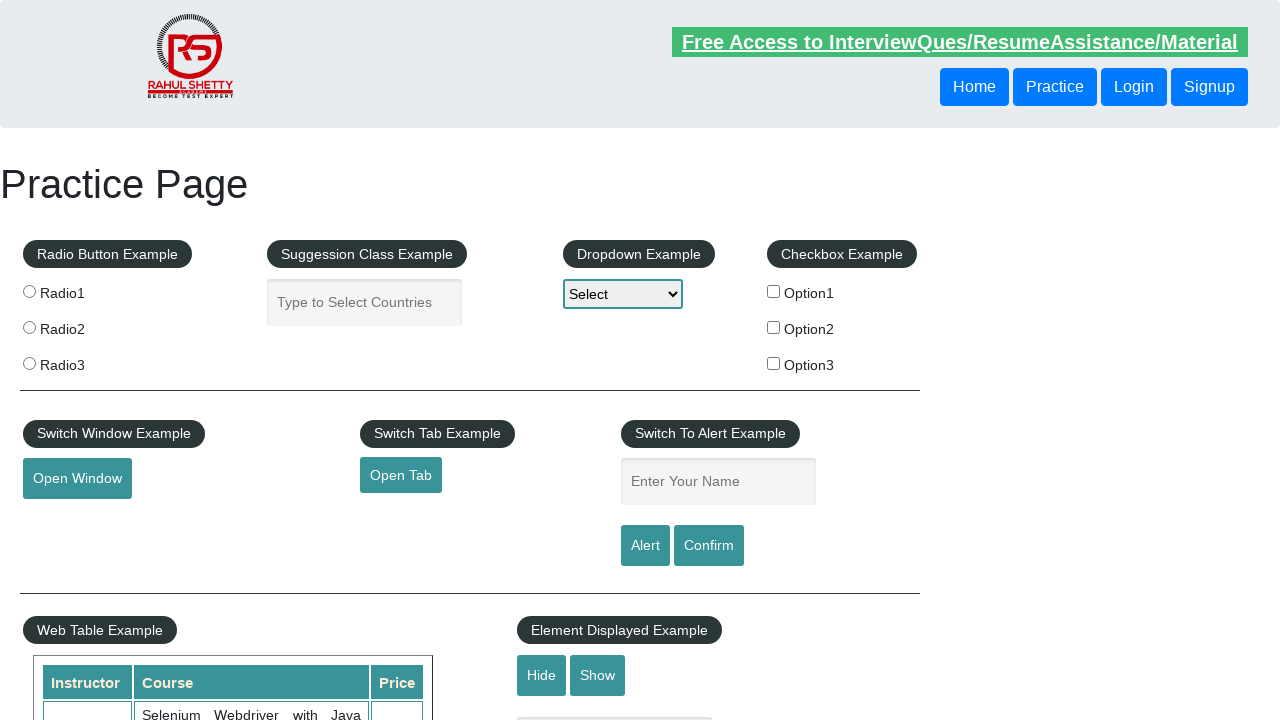